Tests that the initial feedback page has all fields empty, no checkboxes selected, "Don't know" selected for genre, default dropdown option selected, and verifies the send button styling.

Starting URL: https://kristinek.github.io/site/tasks/provide_feedback

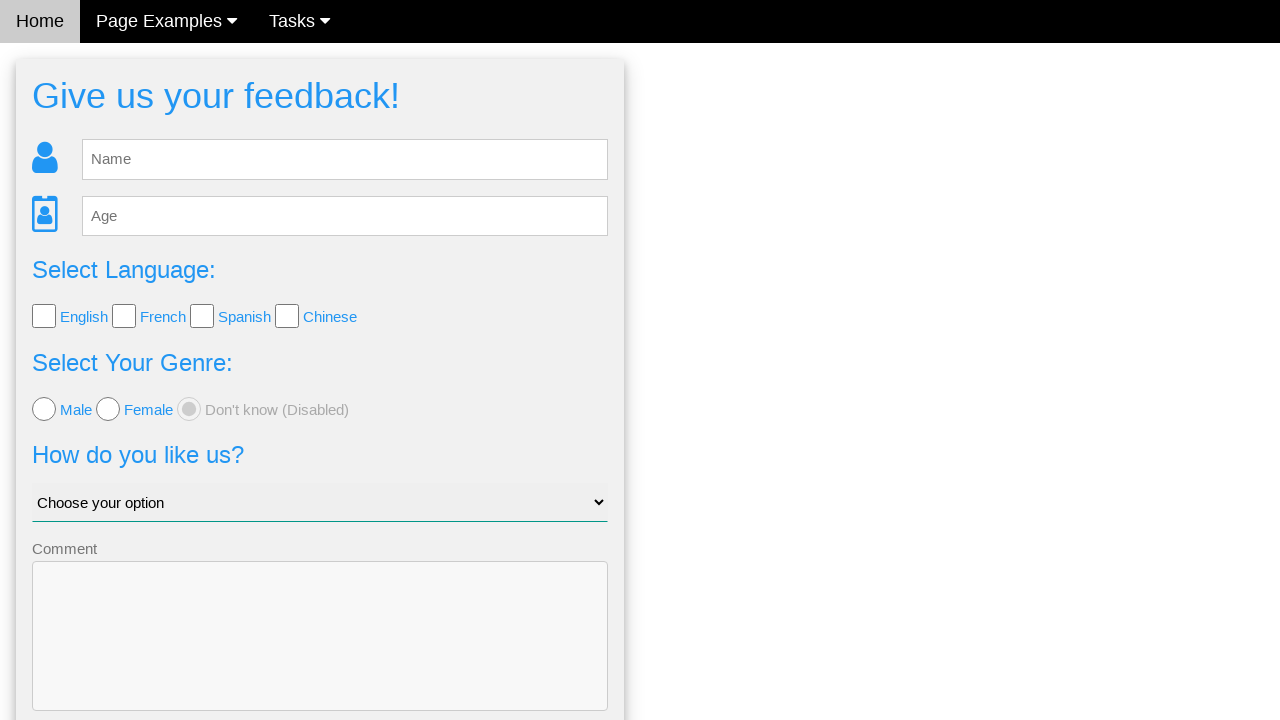

Verified name field is empty
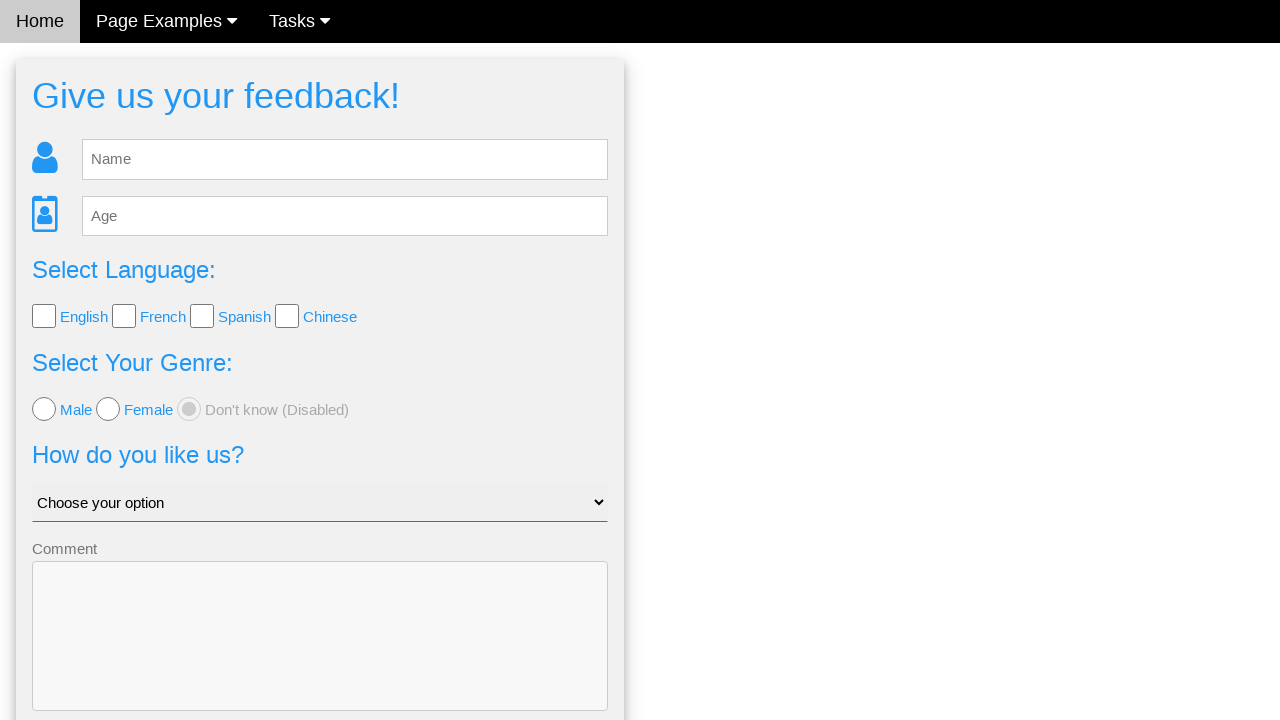

Verified age field is empty
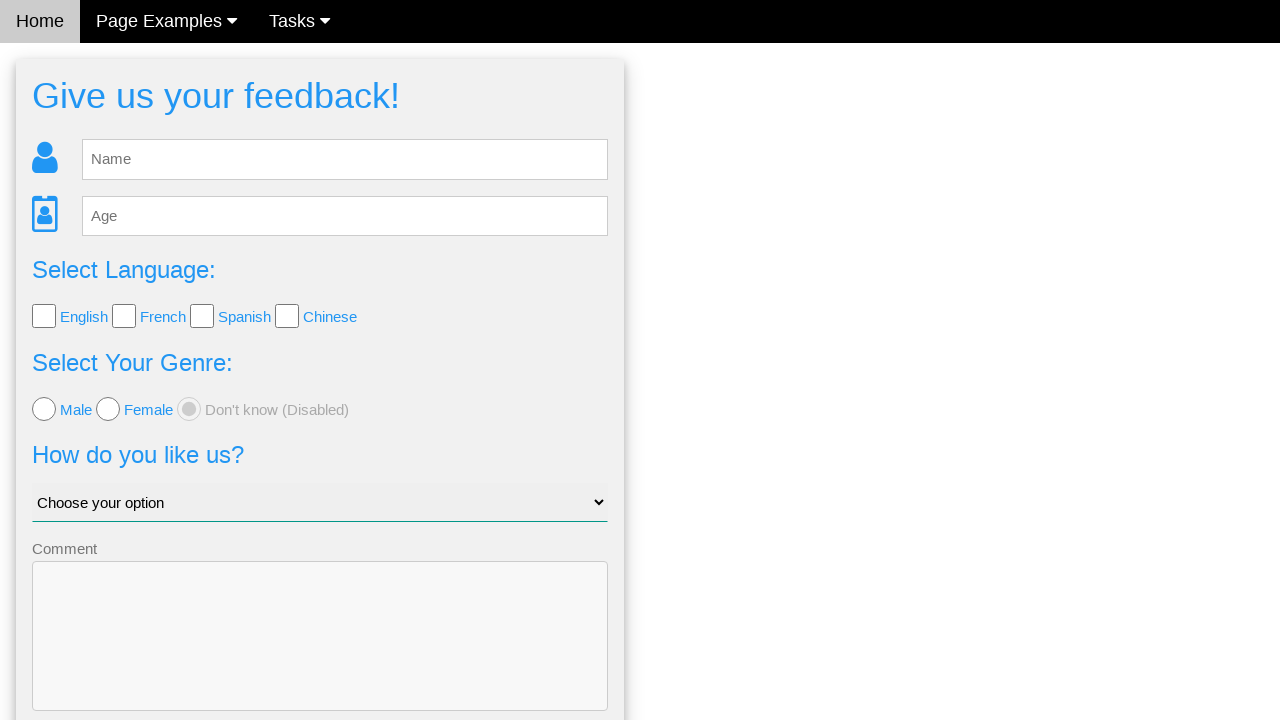

Retrieved 4 checkboxes from the page
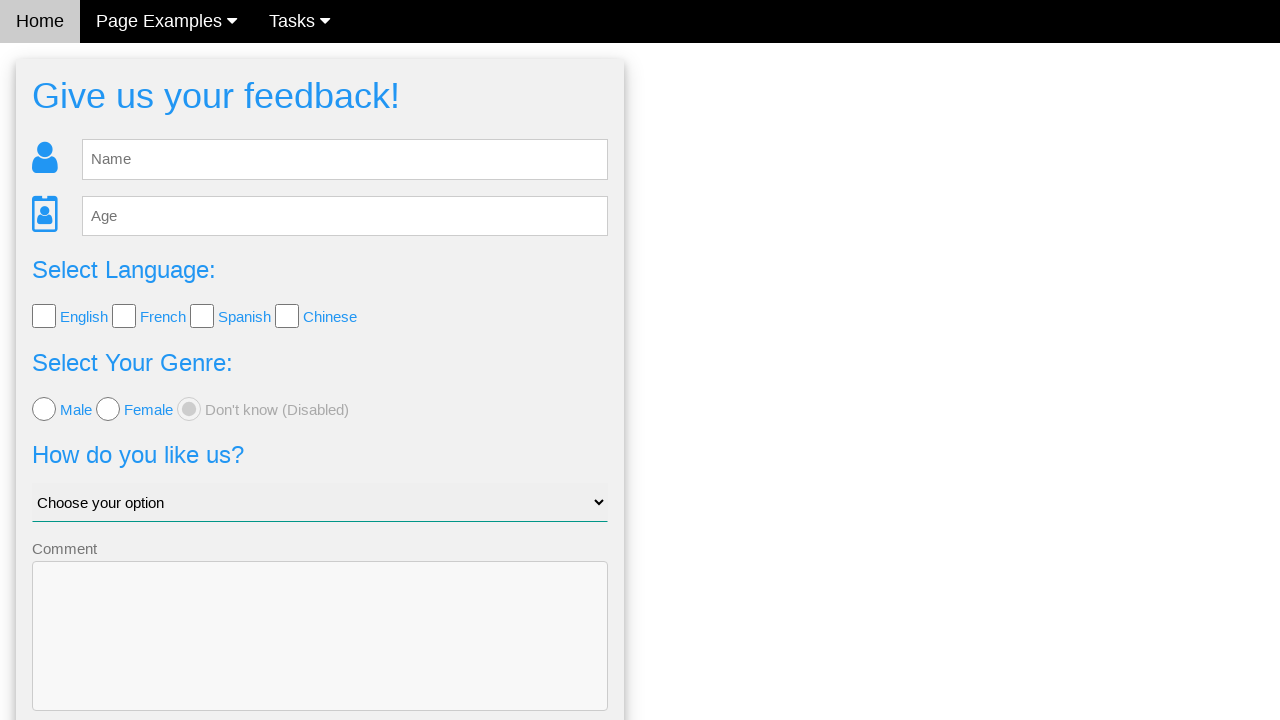

Verified checkbox 0 is unchecked
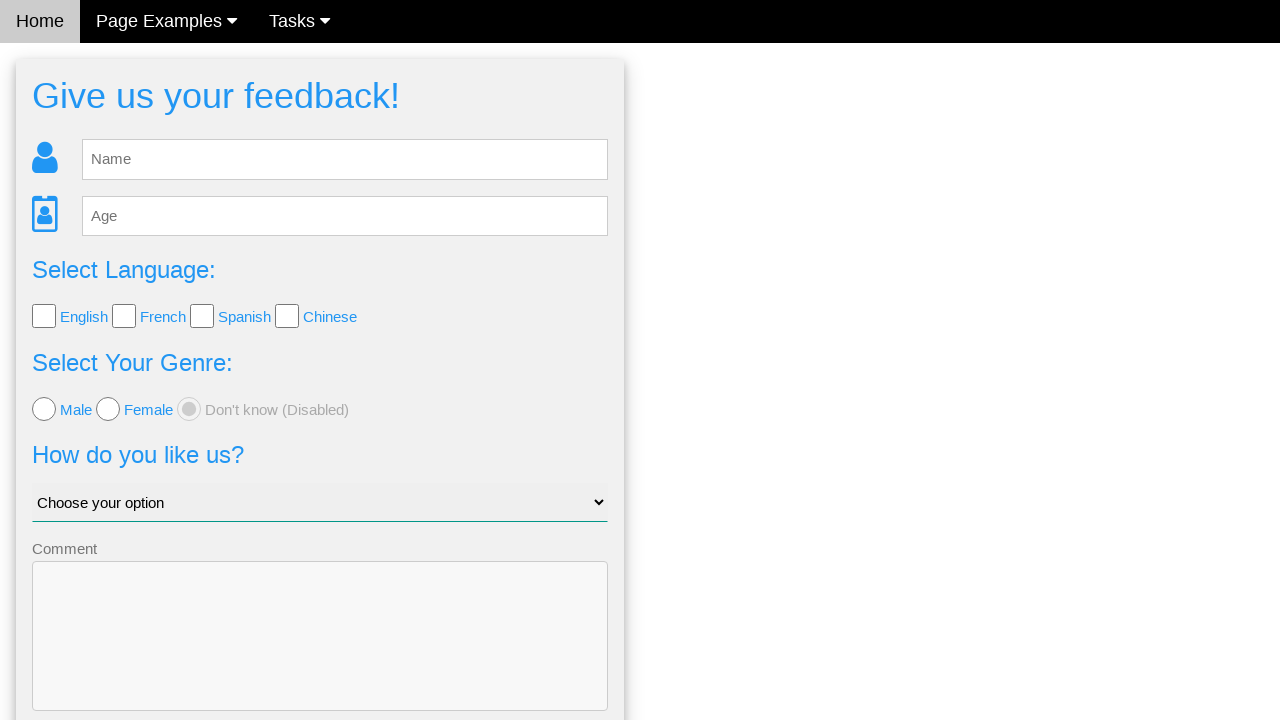

Clicked checkbox 0 to check it at (44, 316) on .w3-check[type='checkbox'] >> nth=0
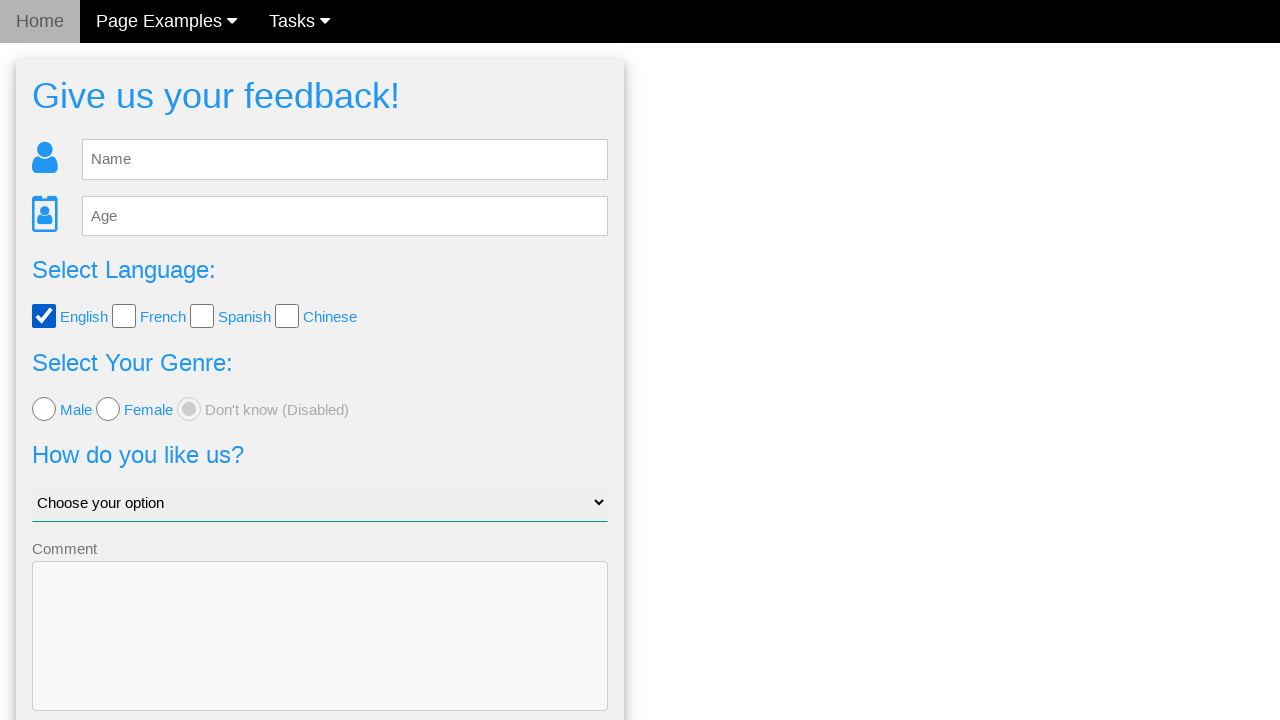

Verified checkbox 0 is now checked
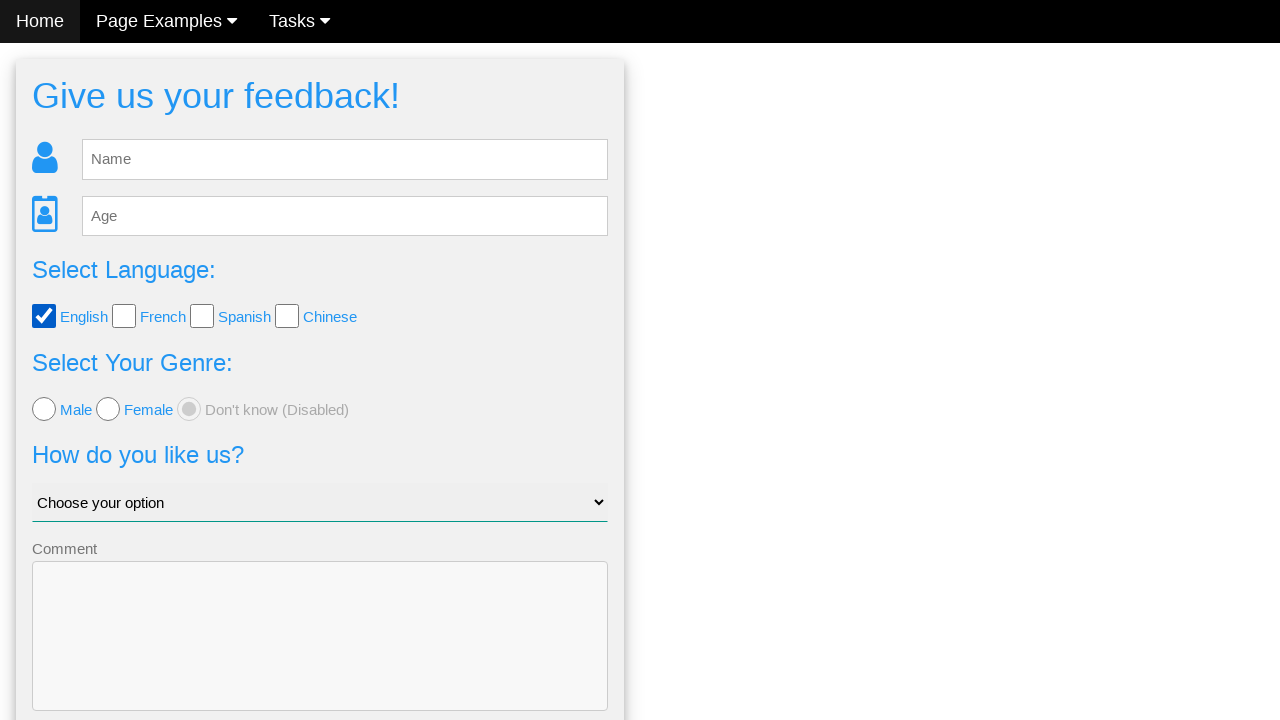

Clicked checkbox 0 to uncheck it at (44, 316) on .w3-check[type='checkbox'] >> nth=0
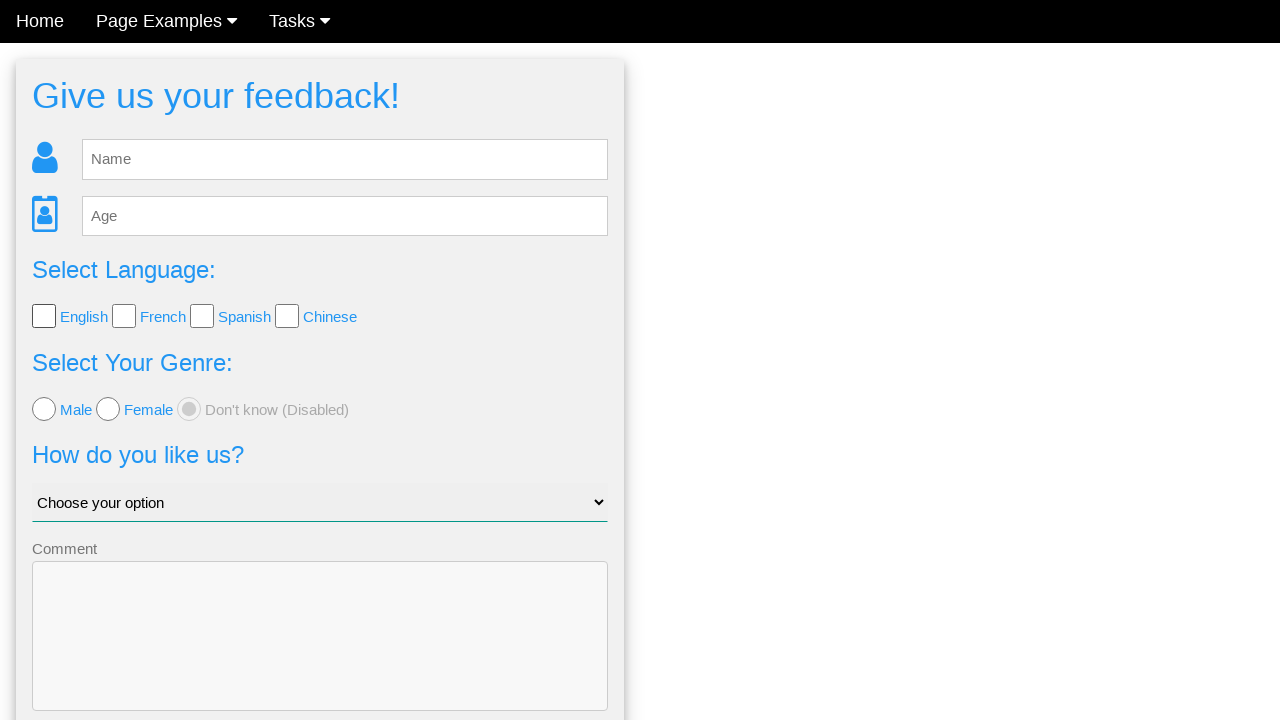

Verified checkbox 0 is unchecked again
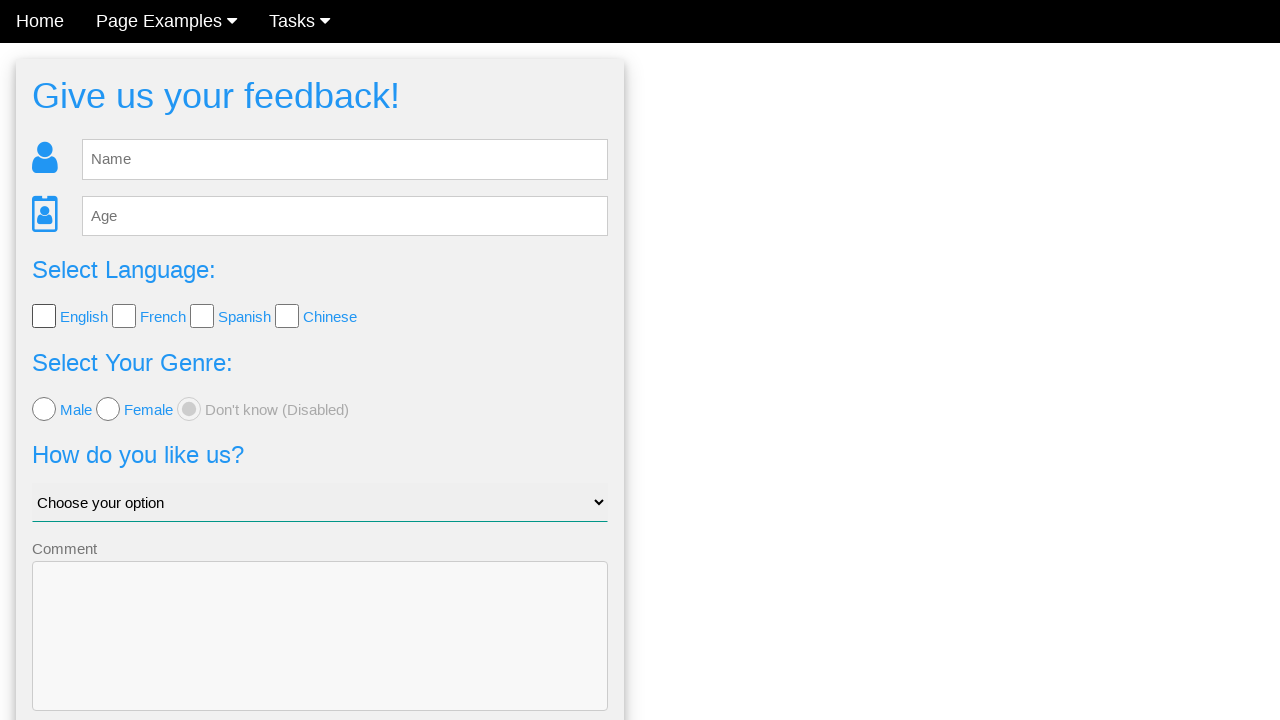

Verified checkbox 1 is unchecked
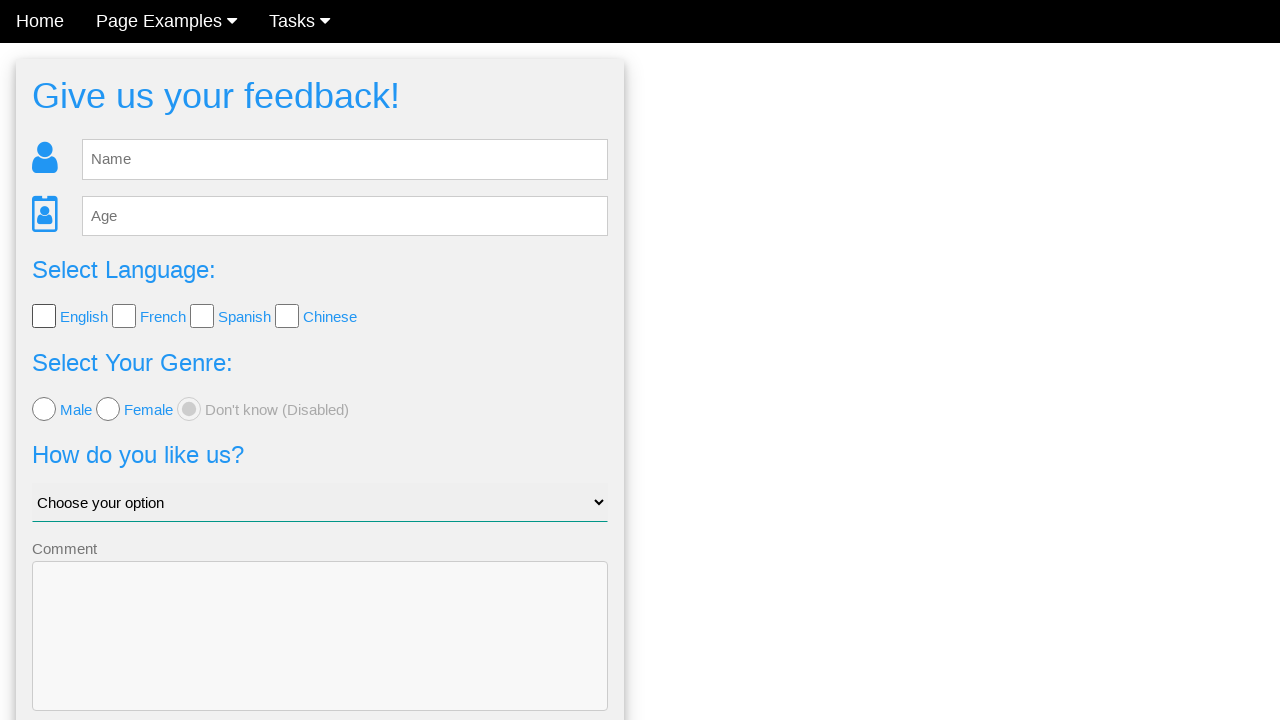

Clicked checkbox 1 to check it at (124, 316) on .w3-check[type='checkbox'] >> nth=1
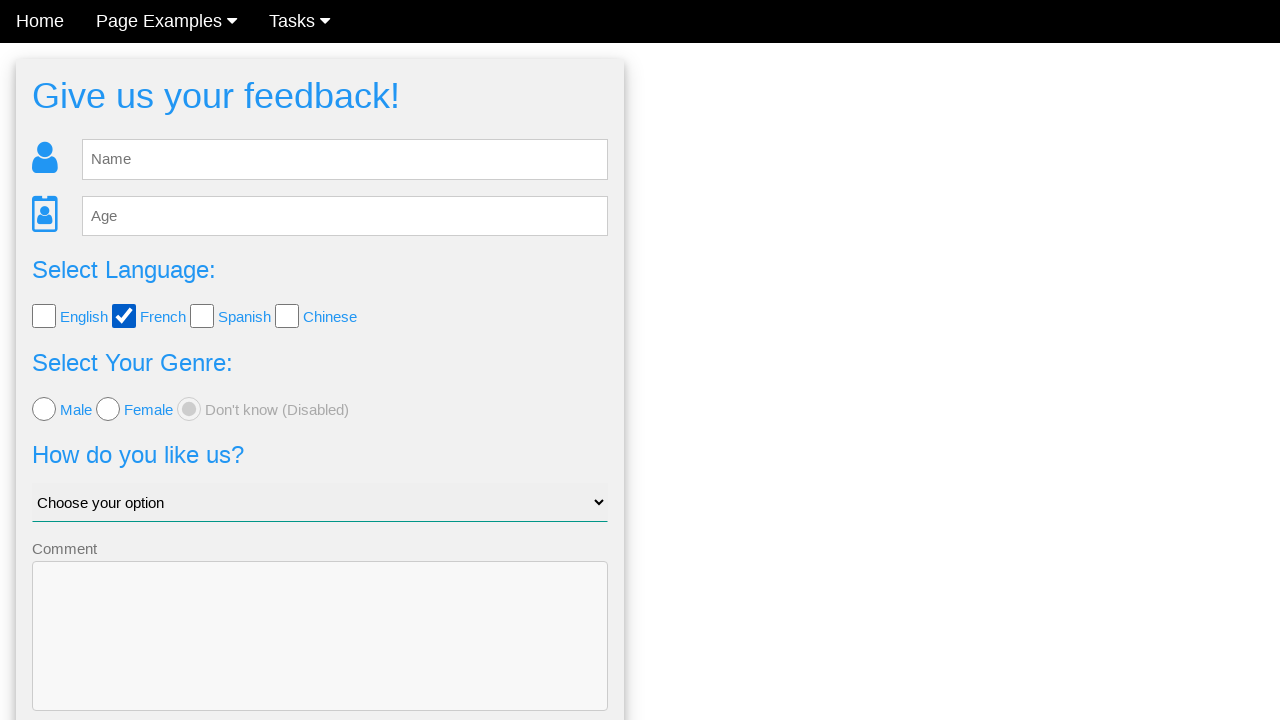

Verified checkbox 1 is now checked
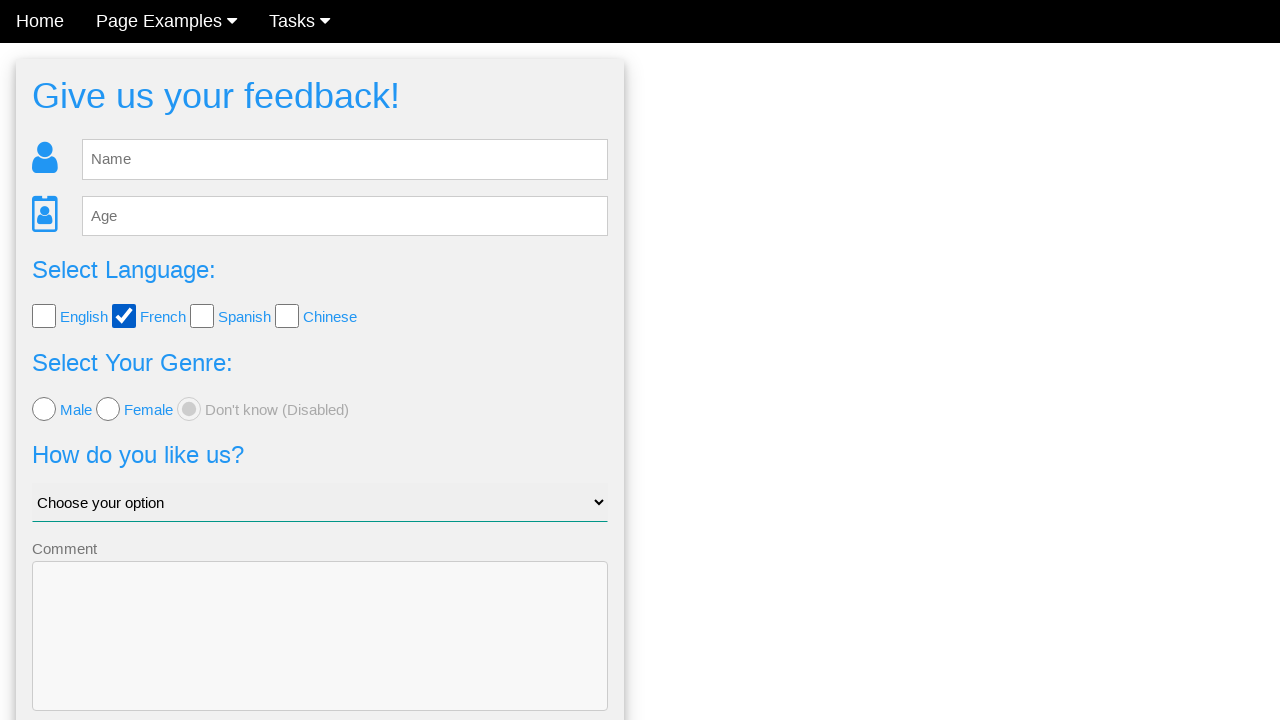

Clicked checkbox 1 to uncheck it at (124, 316) on .w3-check[type='checkbox'] >> nth=1
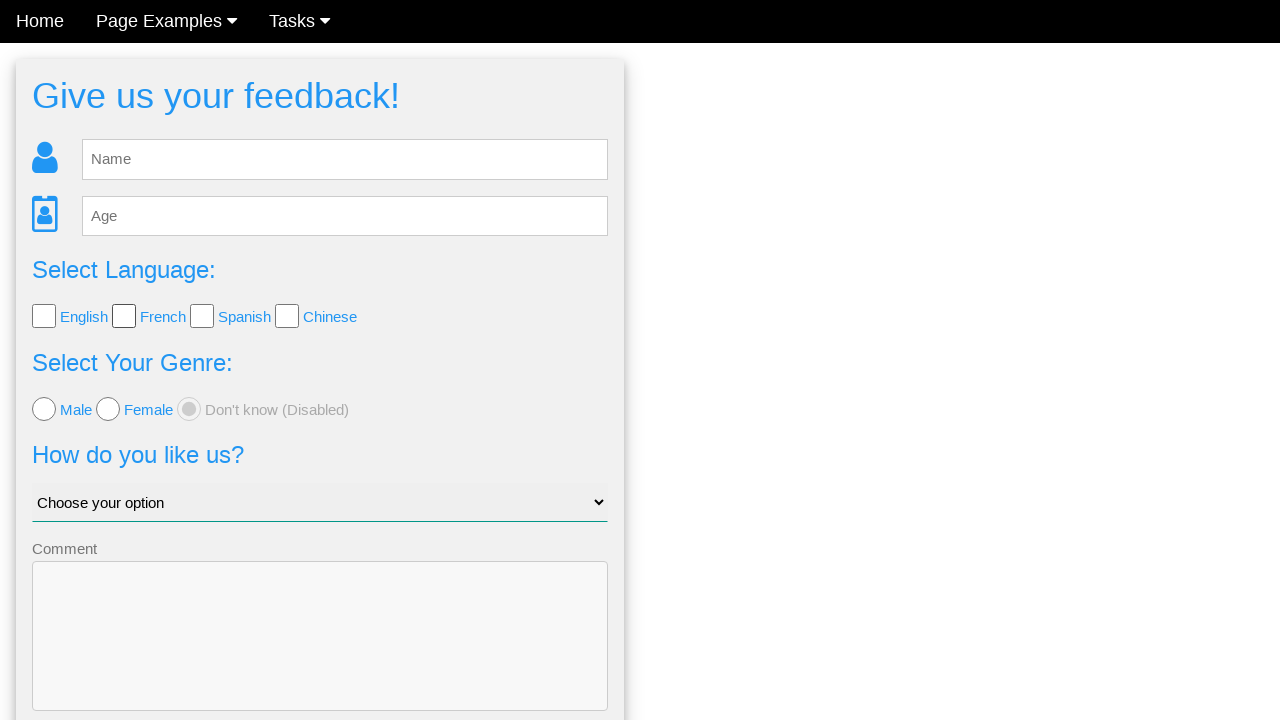

Verified checkbox 1 is unchecked again
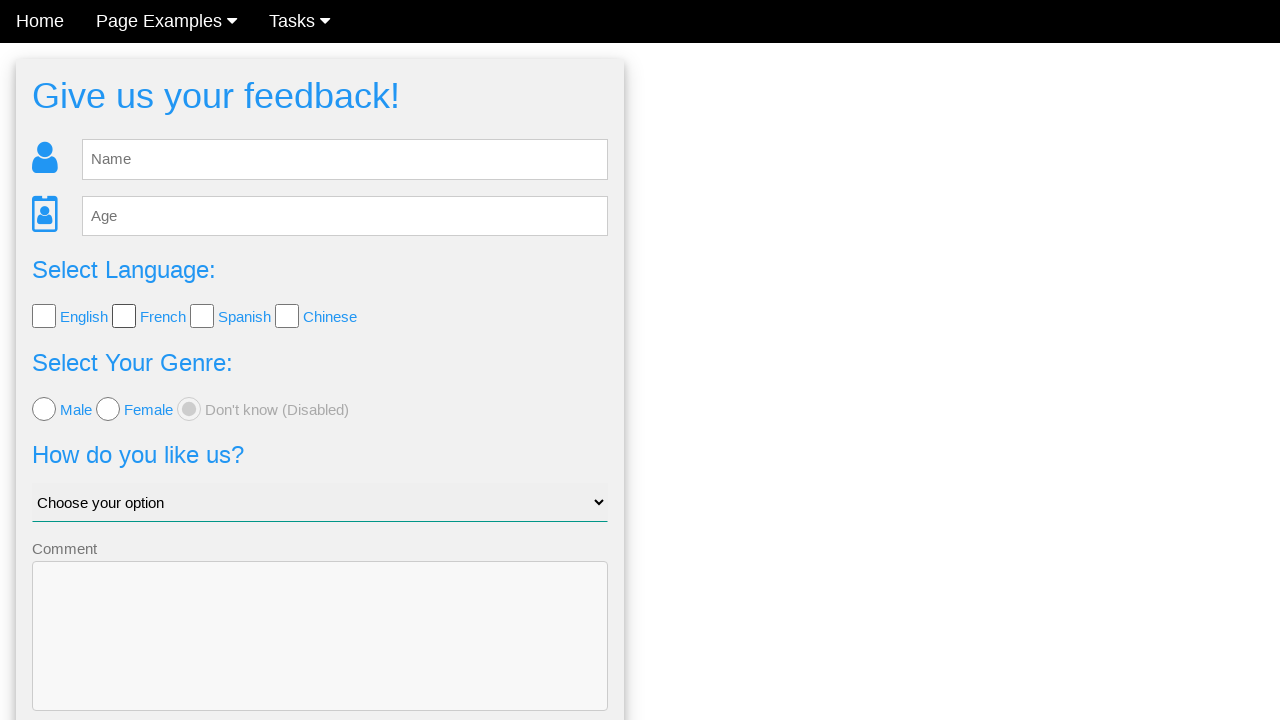

Verified checkbox 2 is unchecked
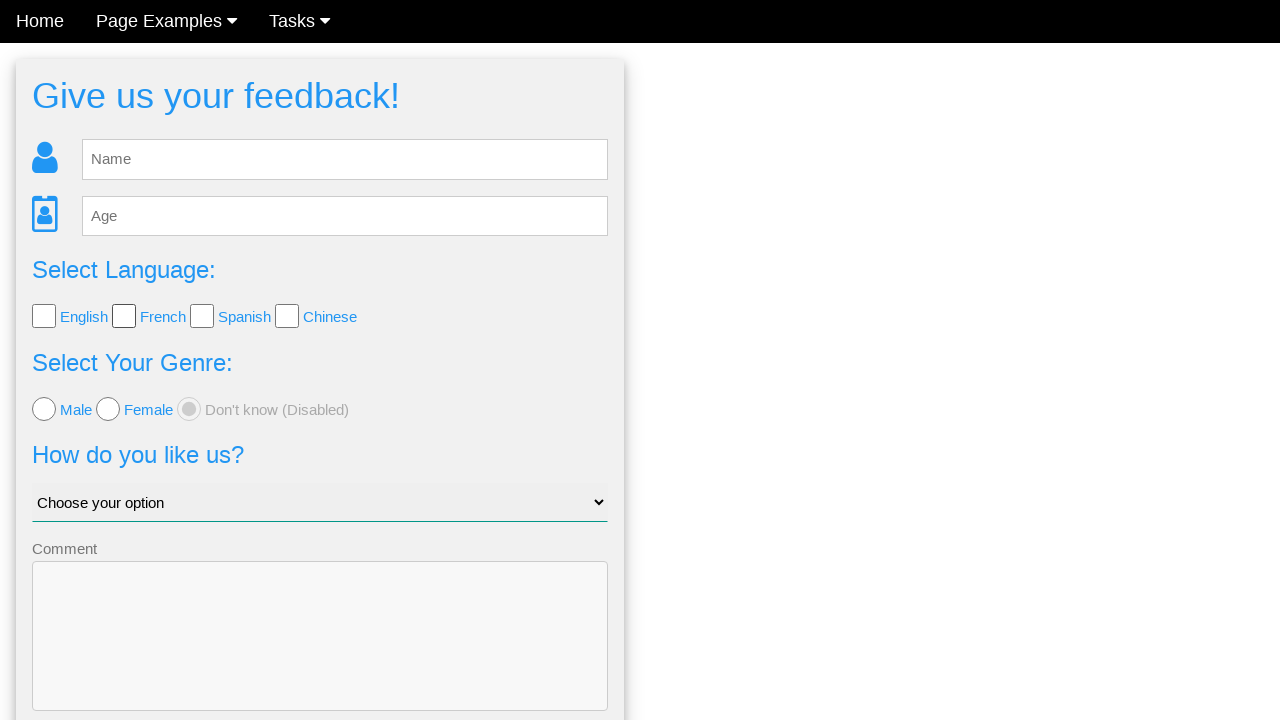

Clicked checkbox 2 to check it at (202, 316) on .w3-check[type='checkbox'] >> nth=2
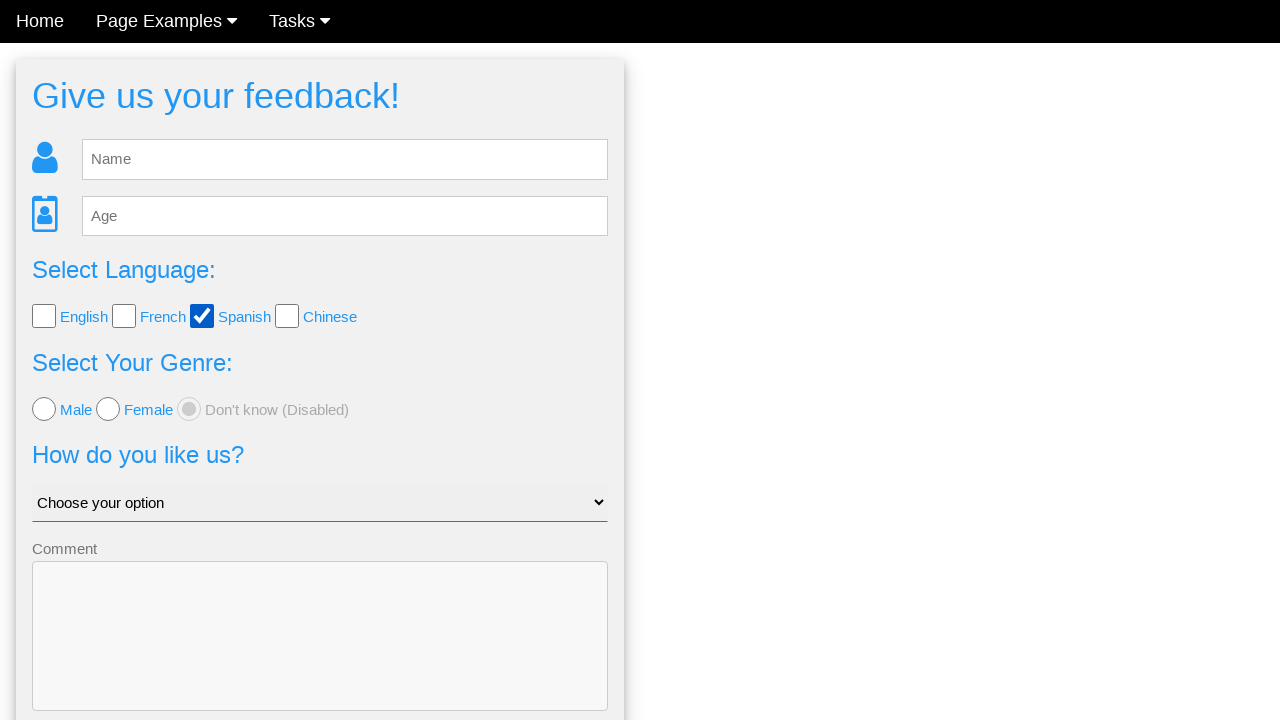

Verified checkbox 2 is now checked
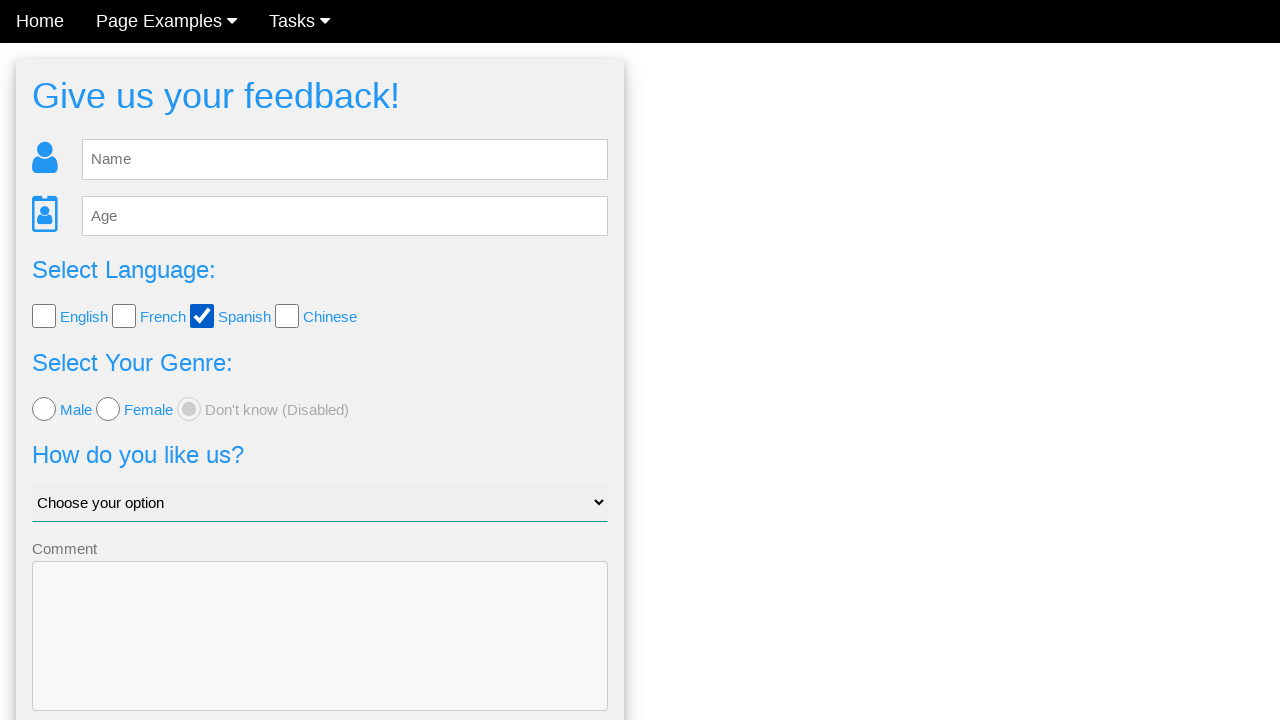

Clicked checkbox 2 to uncheck it at (202, 316) on .w3-check[type='checkbox'] >> nth=2
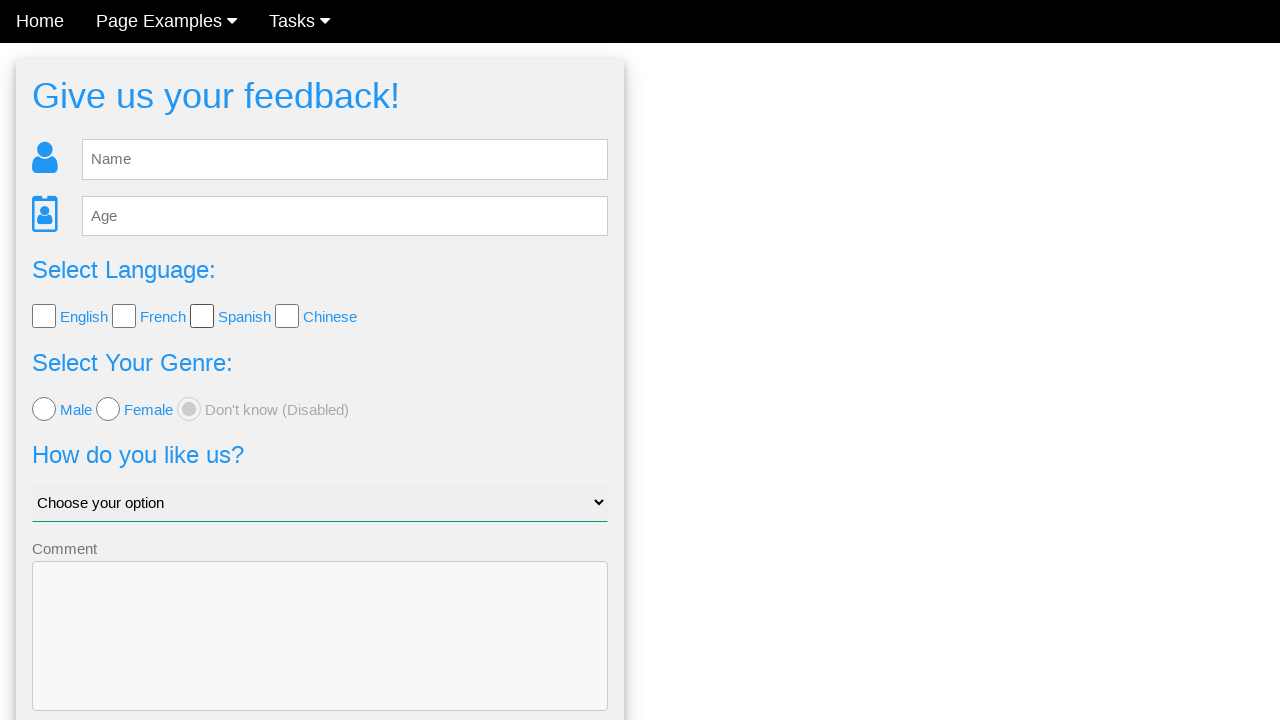

Verified checkbox 2 is unchecked again
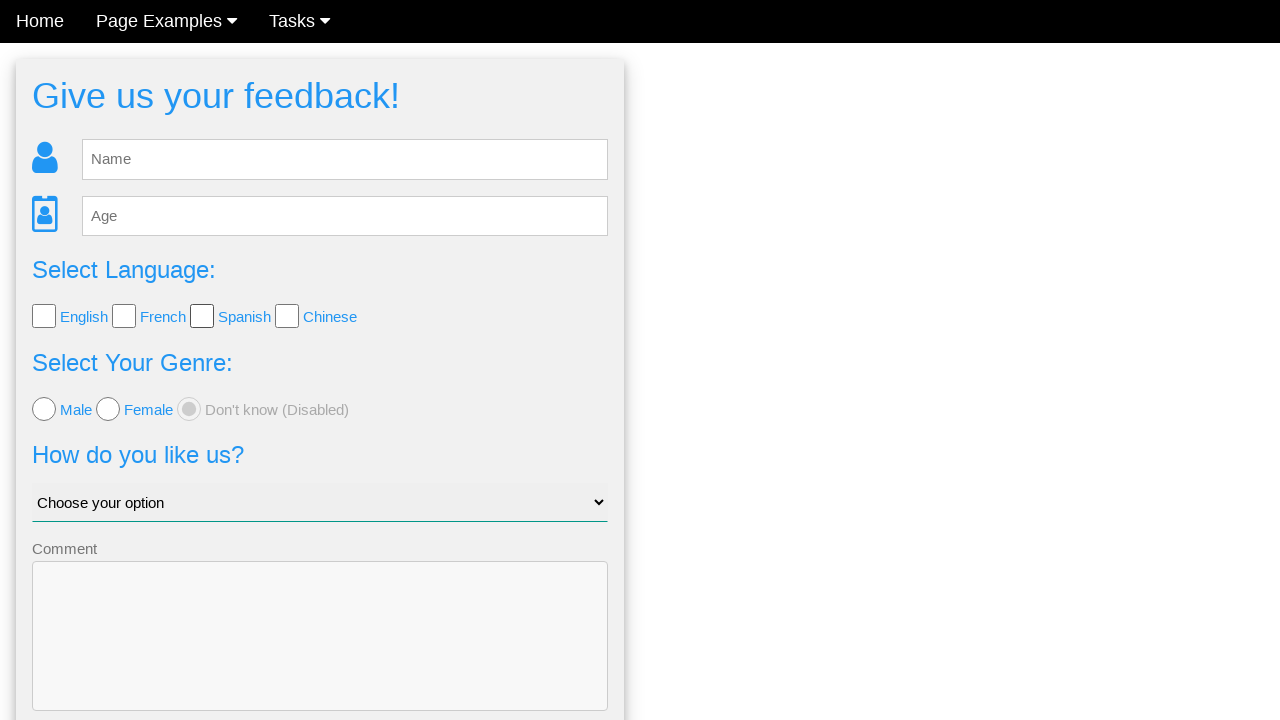

Verified checkbox 3 is unchecked
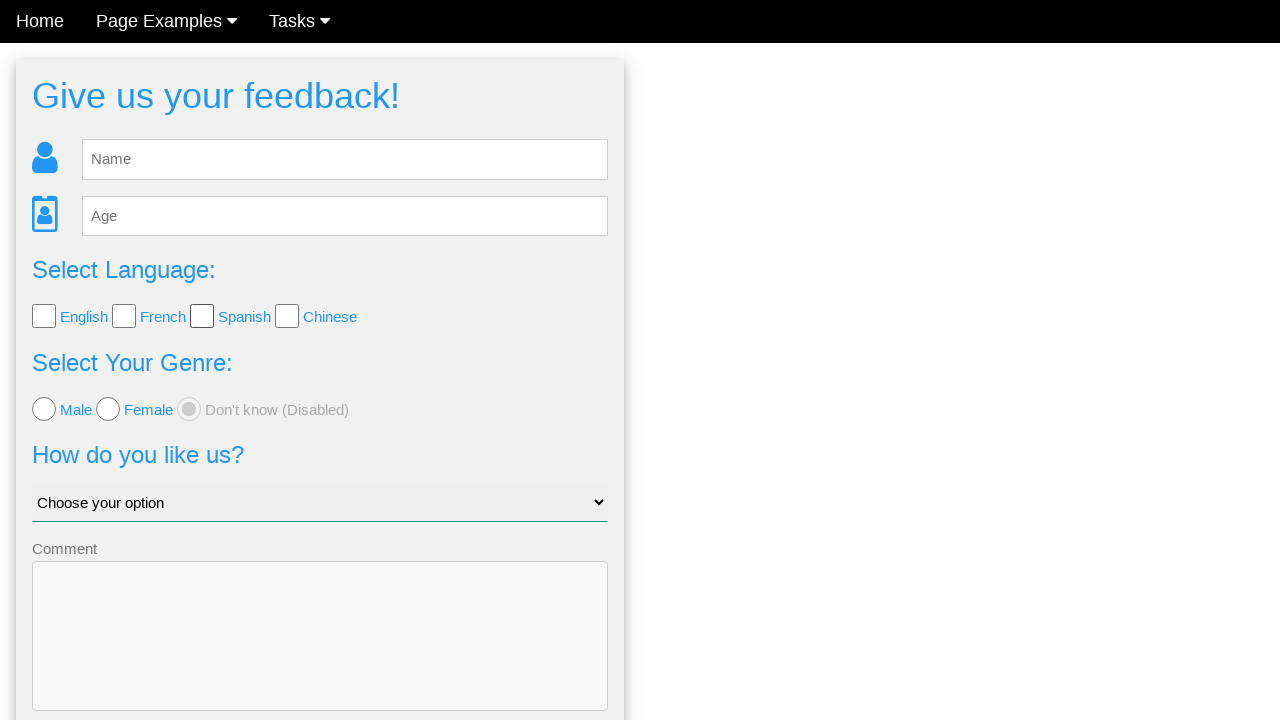

Clicked checkbox 3 to check it at (287, 316) on .w3-check[type='checkbox'] >> nth=3
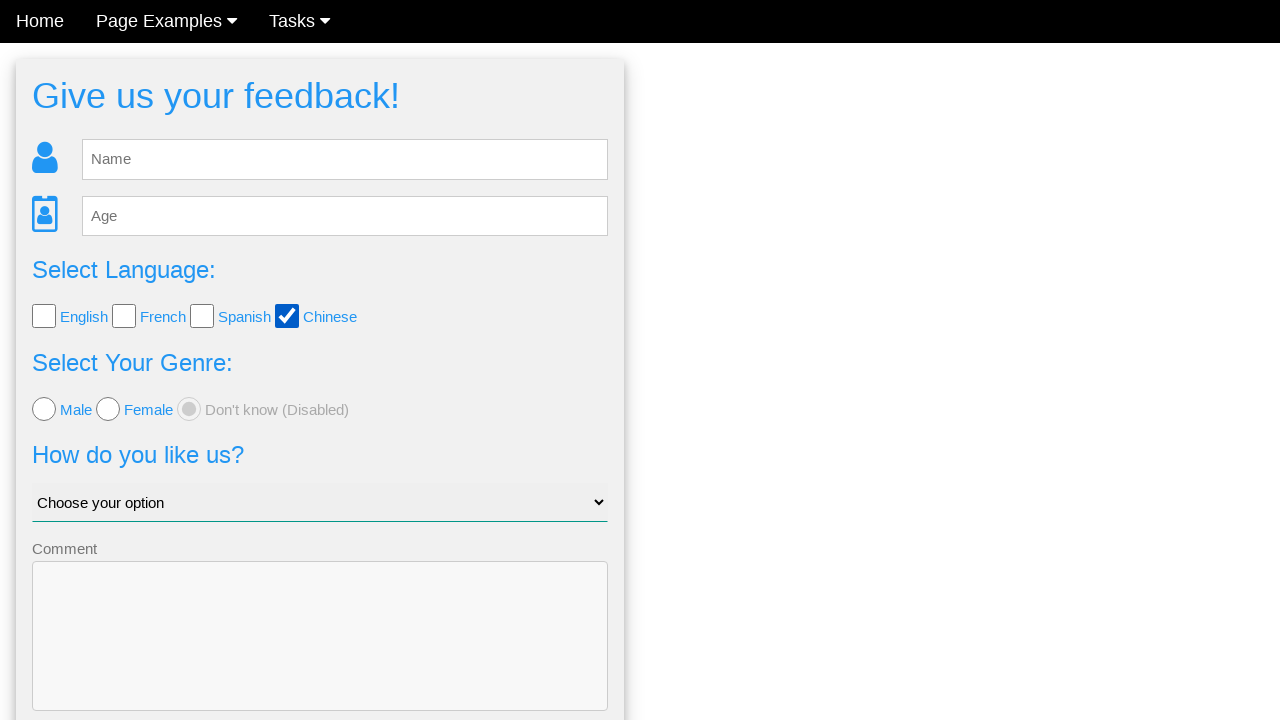

Verified checkbox 3 is now checked
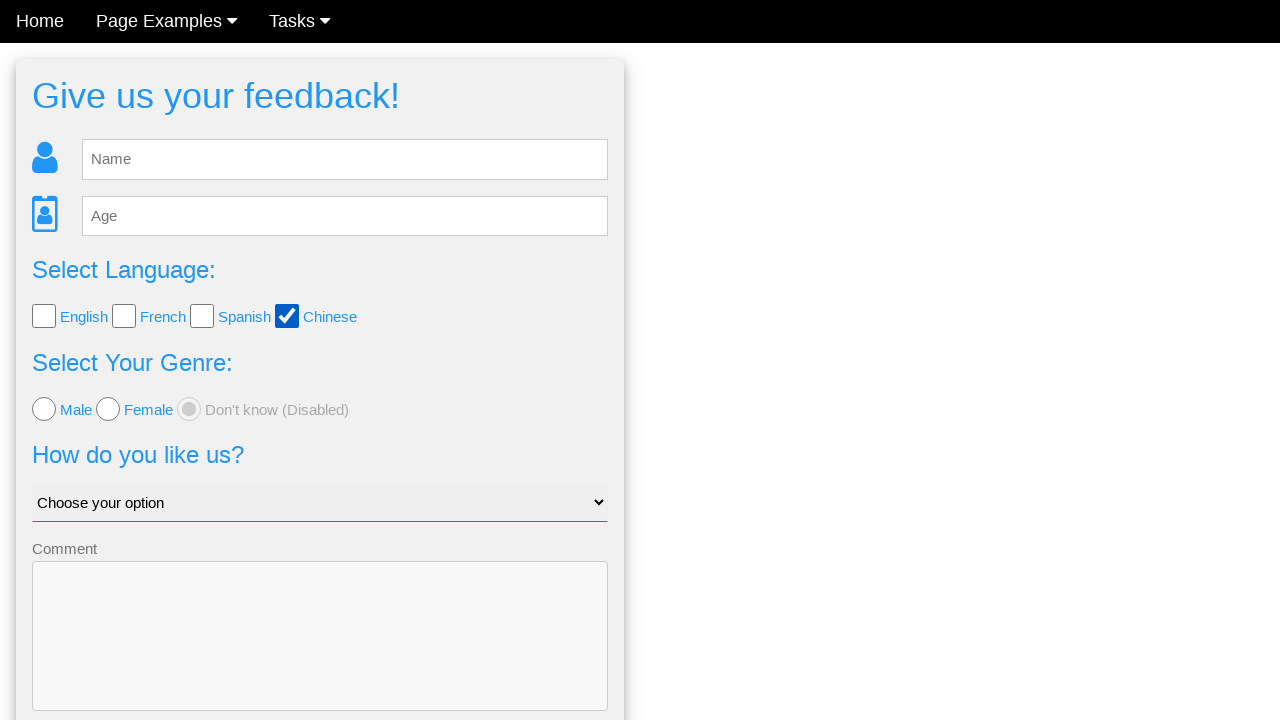

Clicked checkbox 3 to uncheck it at (287, 316) on .w3-check[type='checkbox'] >> nth=3
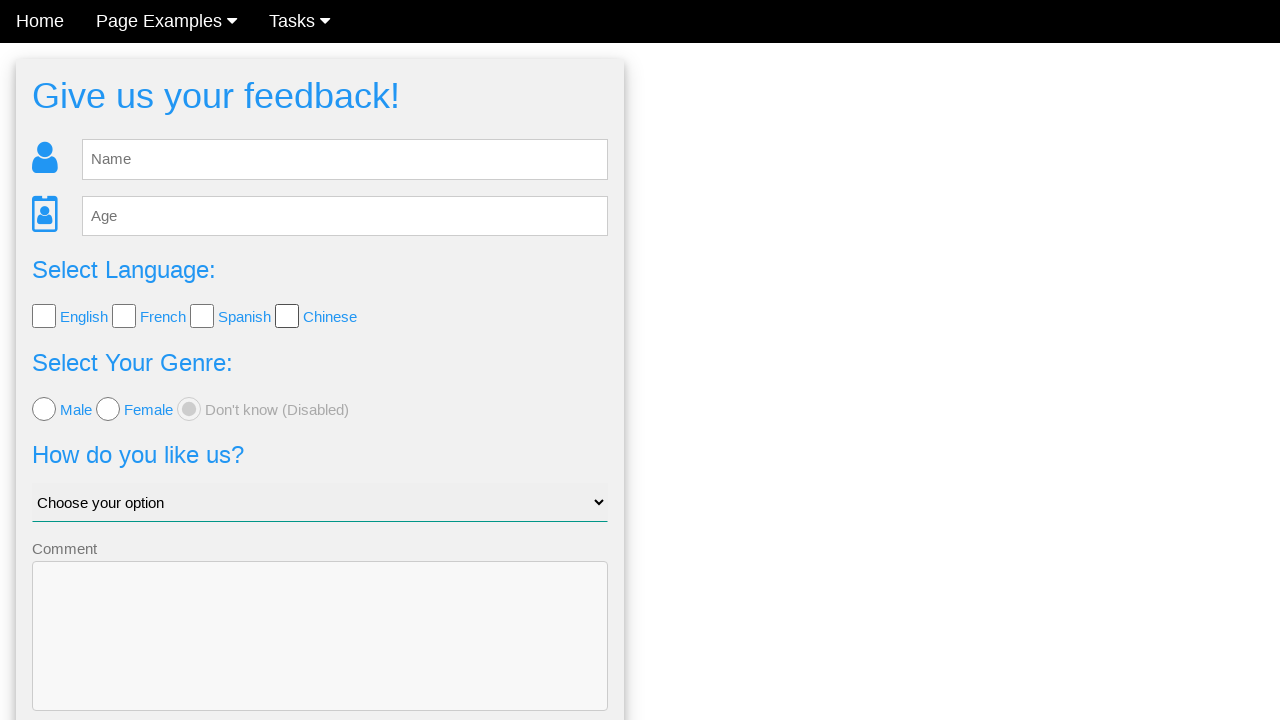

Verified checkbox 3 is unchecked again
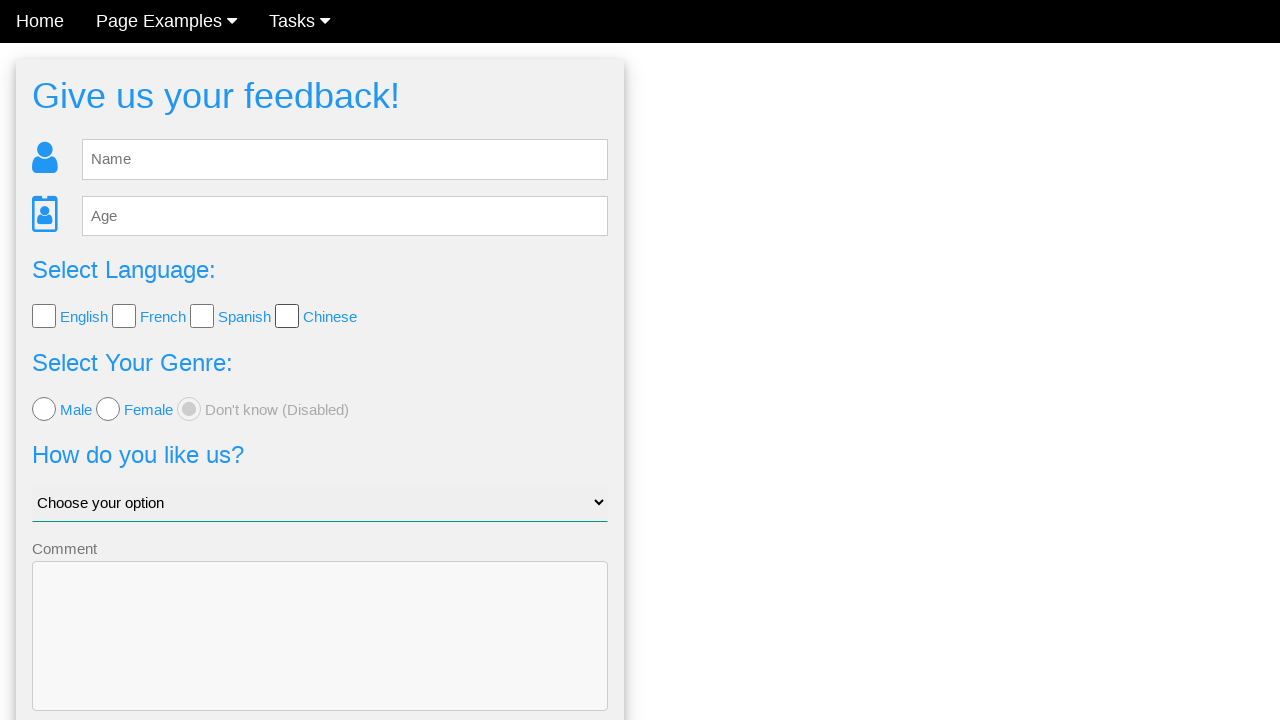

Verified 'Don't know' radio button is selected
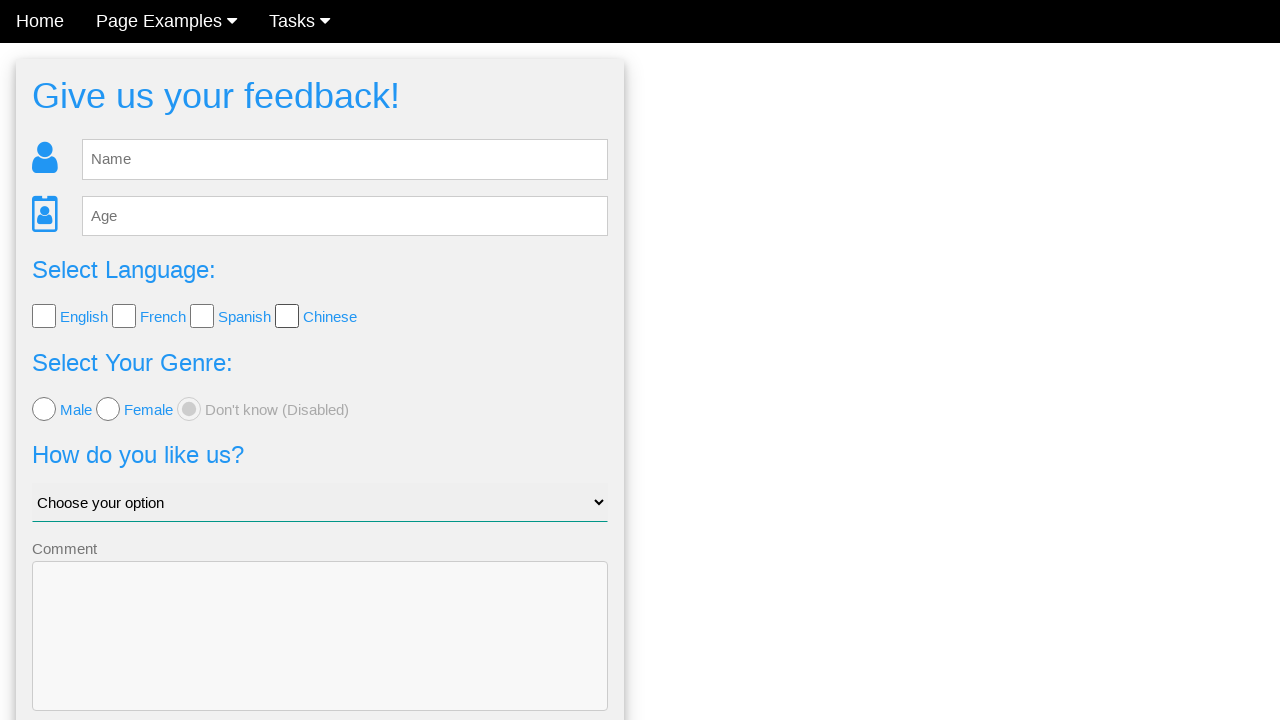

Verified dropdown has default empty selection
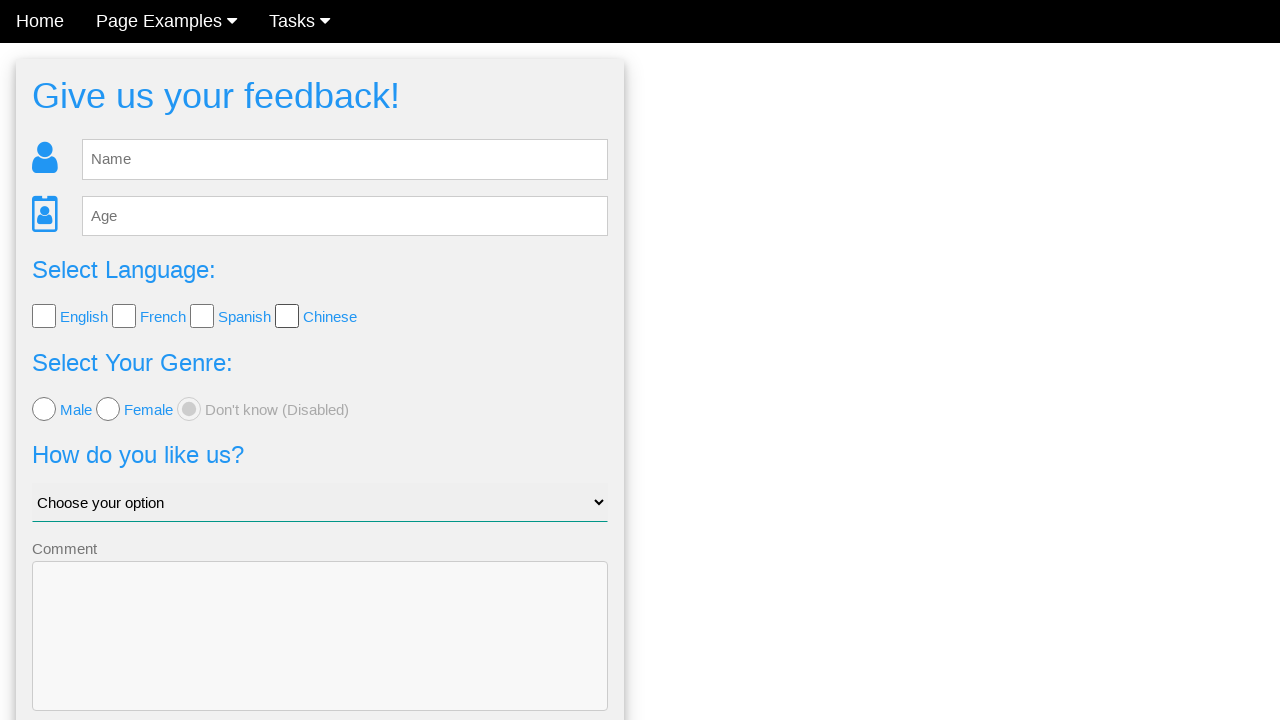

Verified comment textarea is empty
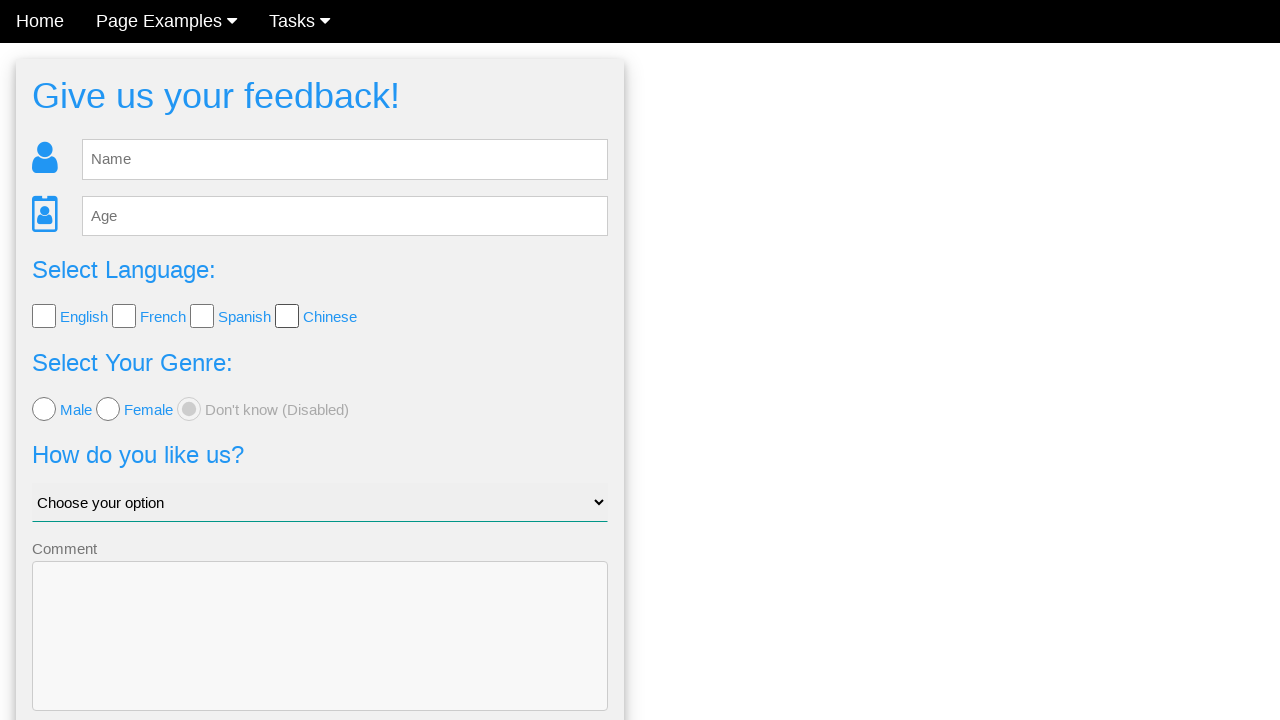

Waited for button to be available and verified send button styling
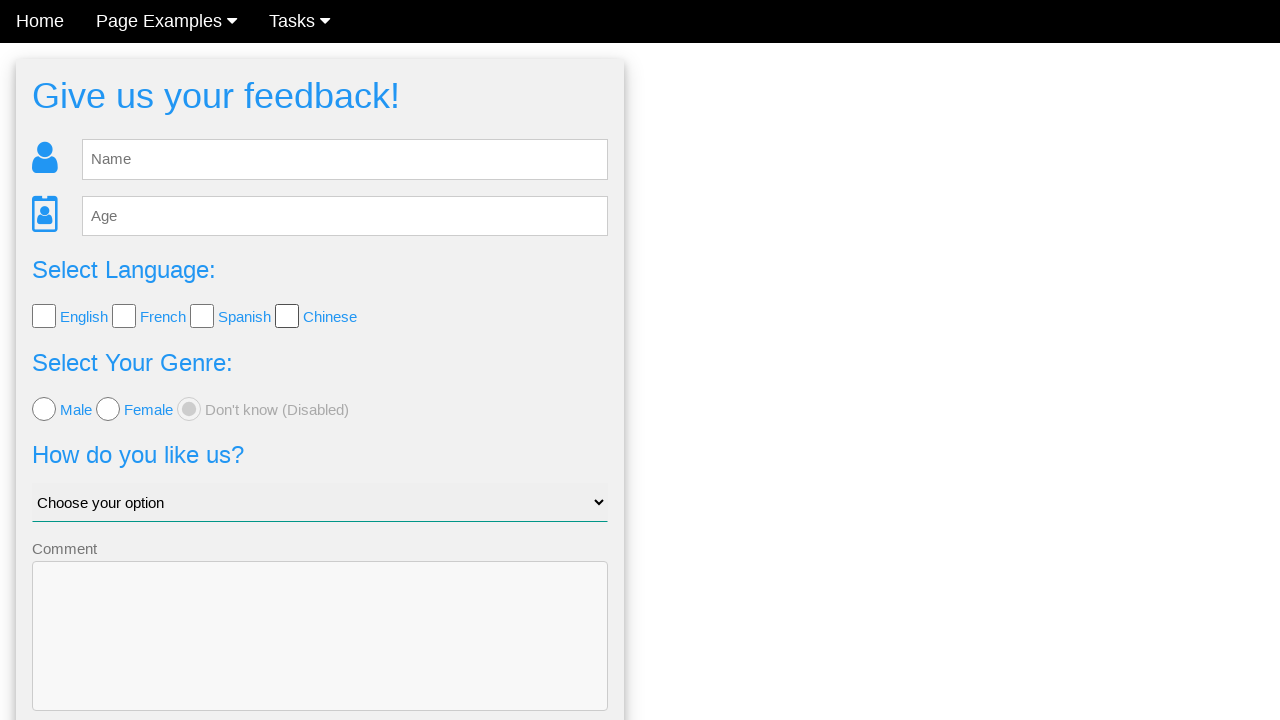

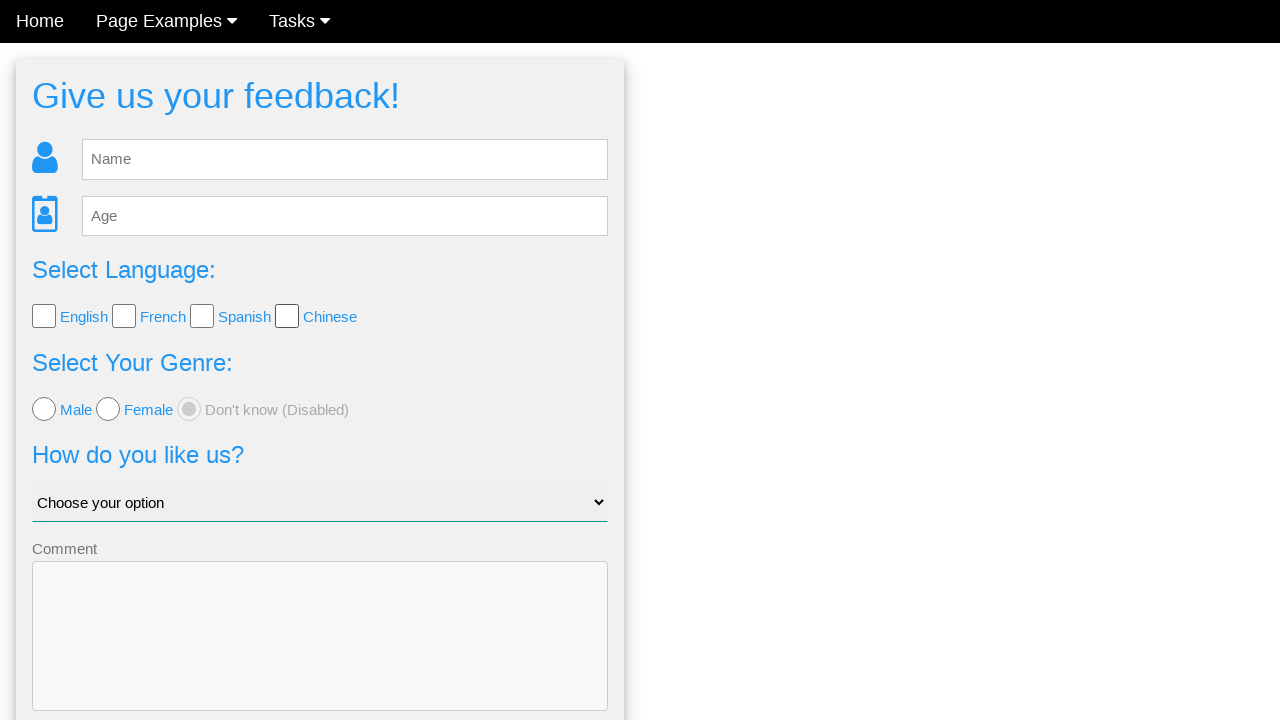